Tests an e-commerce grocery shopping flow by adding multiple vegetables to cart, proceeding to checkout, and applying a promo code

Starting URL: https://rahulshettyacademy.com/seleniumPractise/

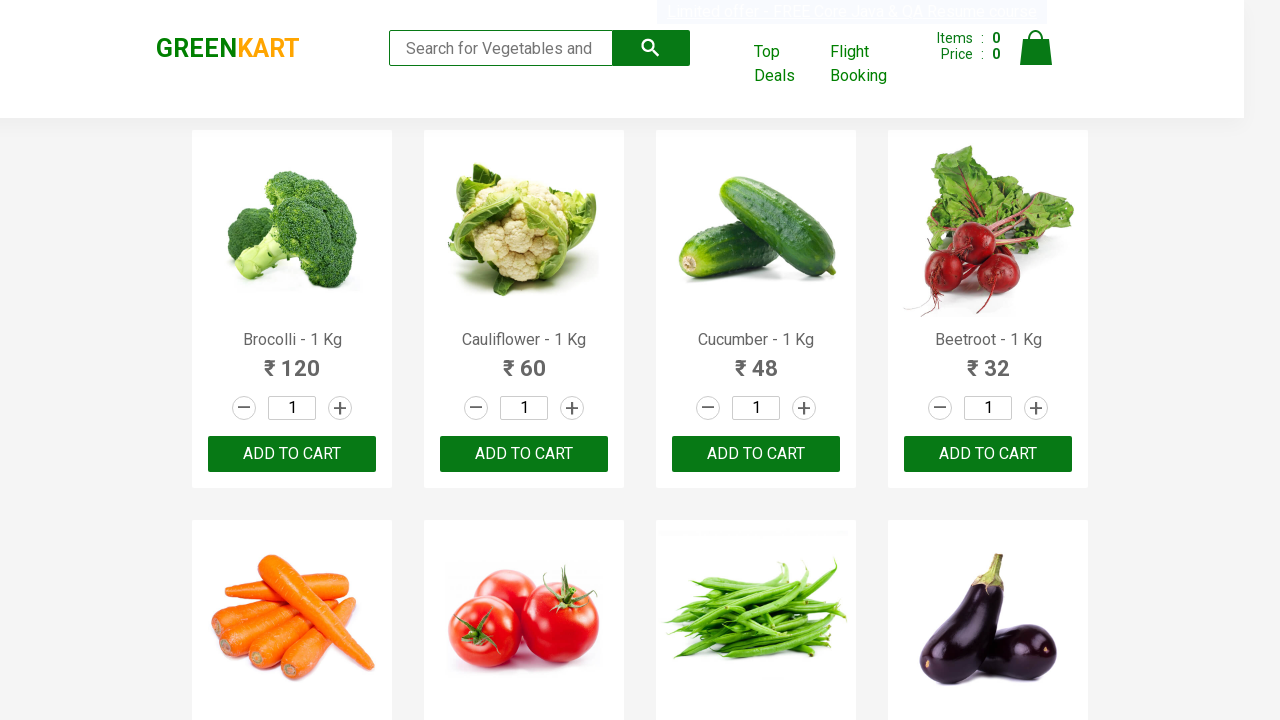

Waited for products to load on e-commerce page
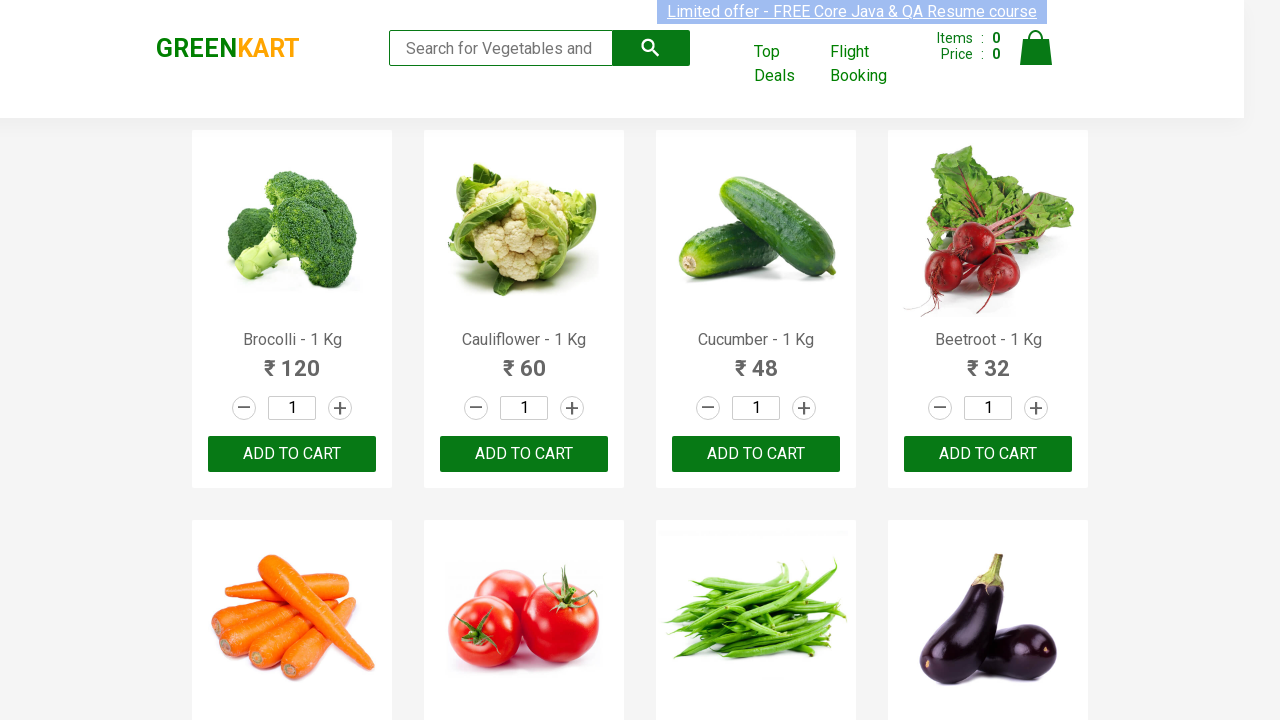

Retrieved all product name elements
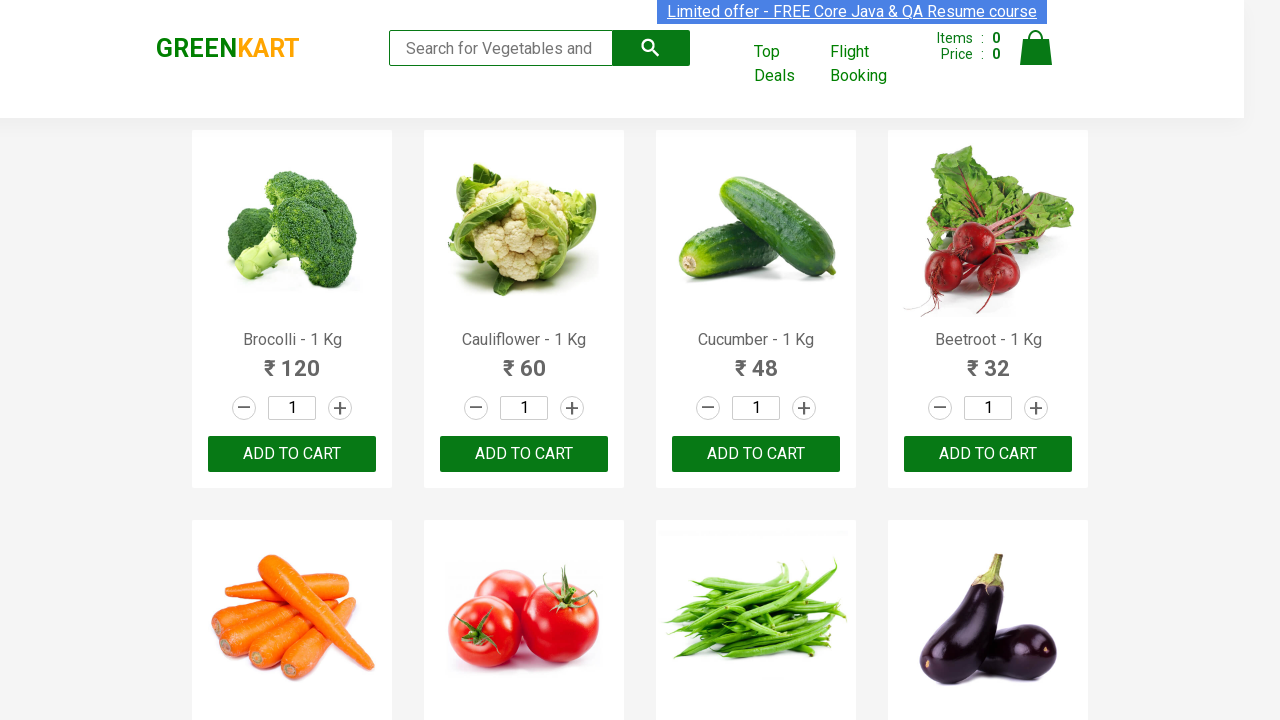

Retrieved all add to cart buttons
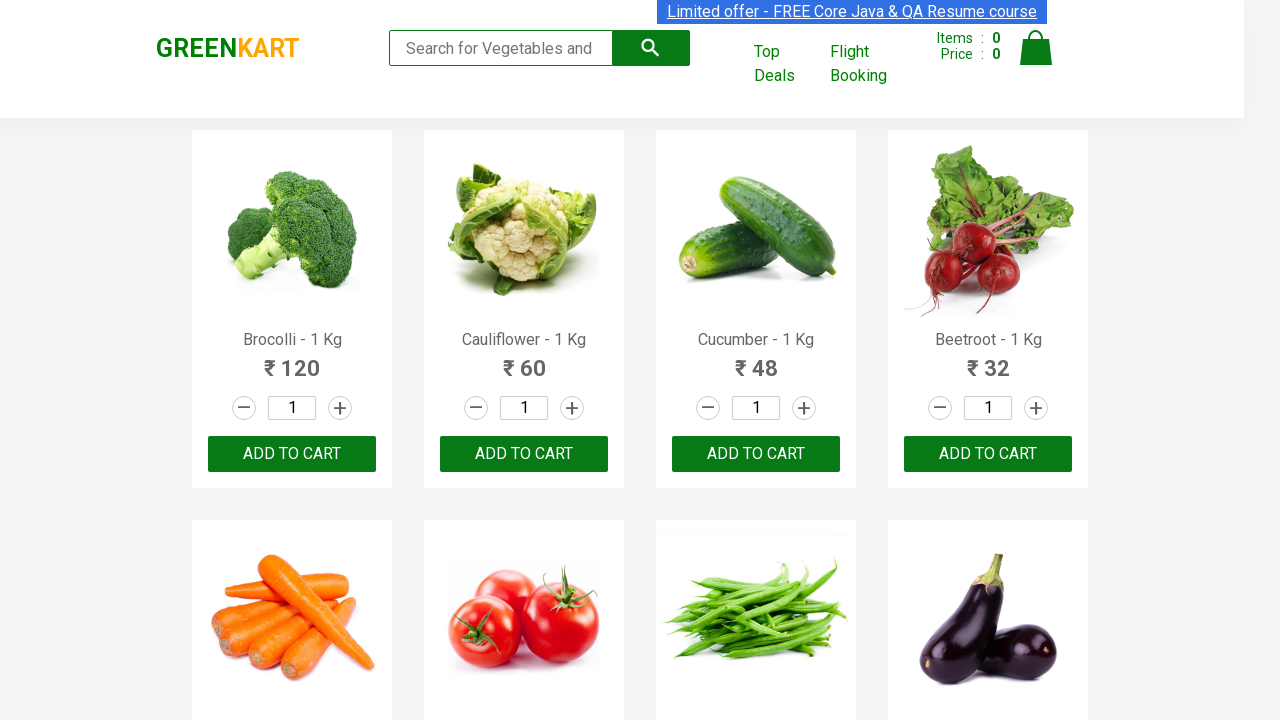

Added 'Brocolli' to cart
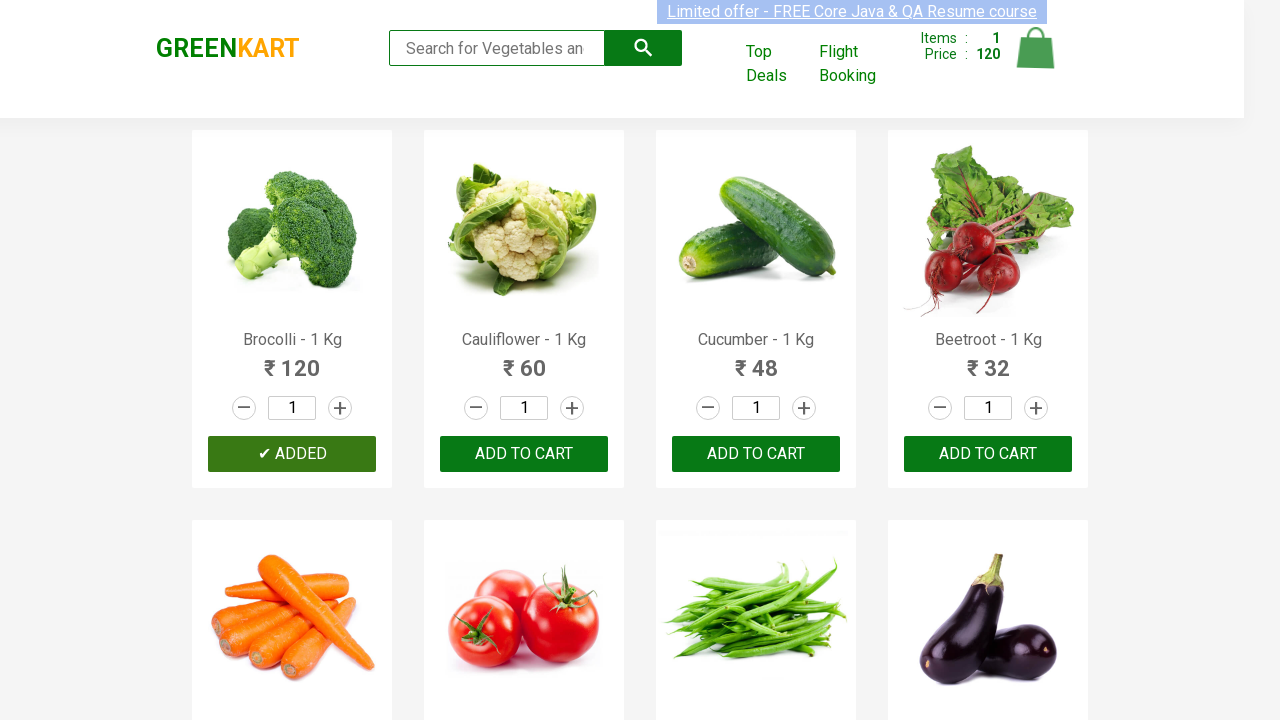

Added 'Cauliflower' to cart
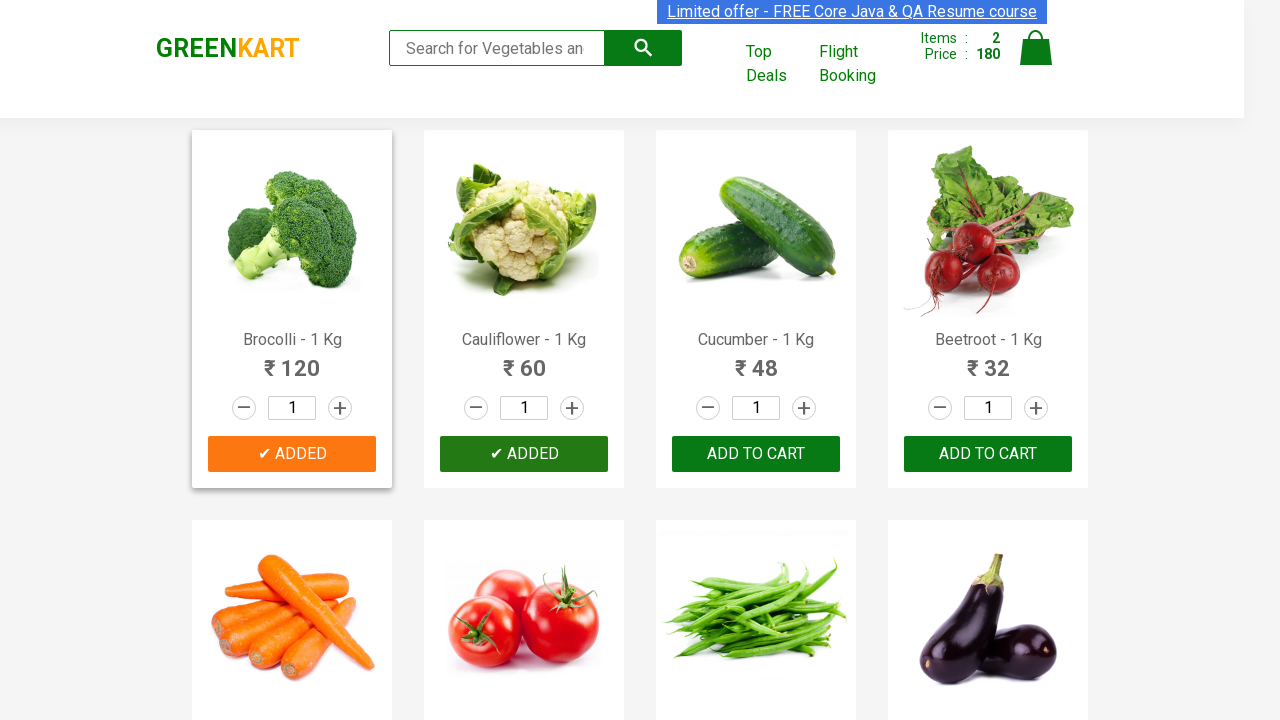

Added 'Beetroot' to cart
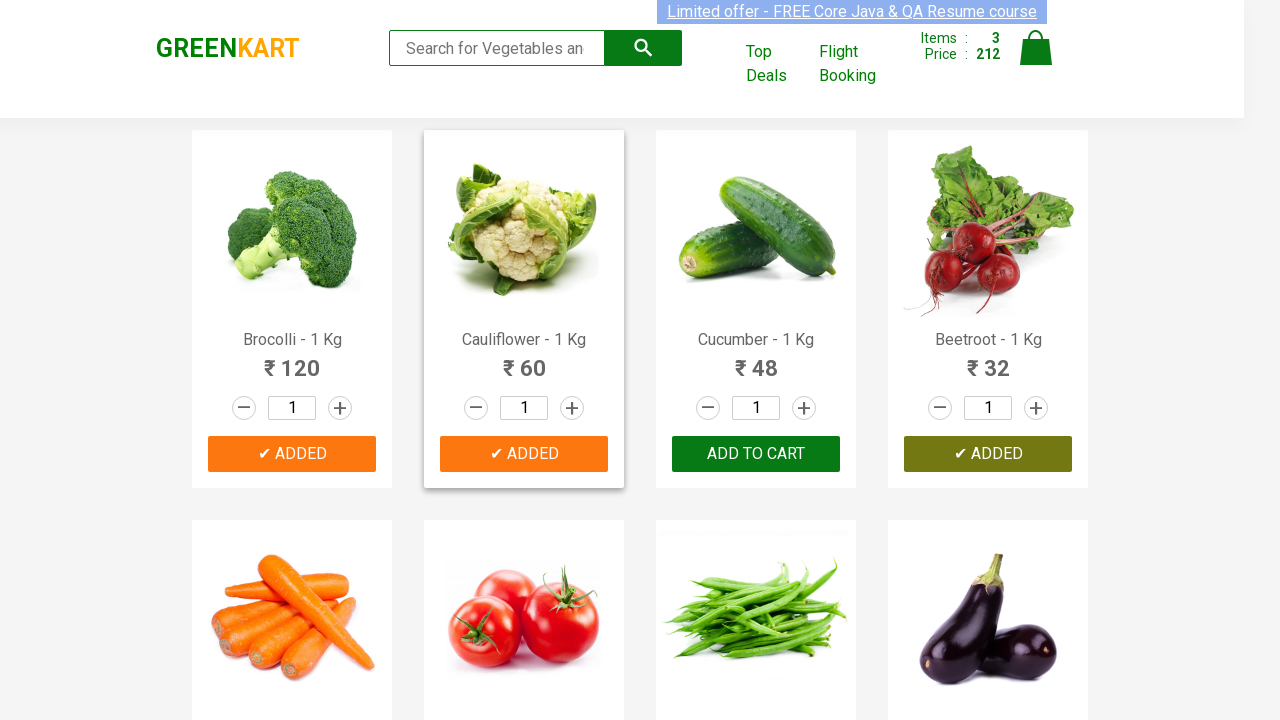

Added 'Carrot' to cart
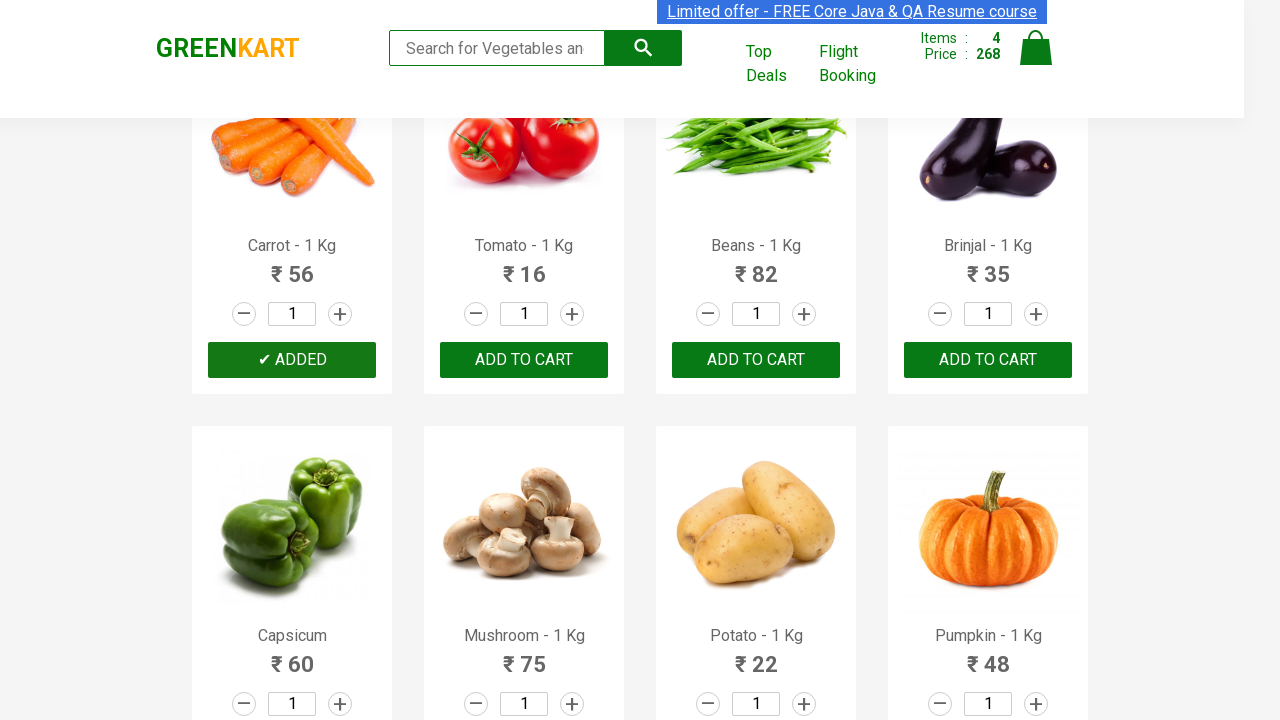

Clicked on cart icon at (1036, 48) on img[alt='Cart']
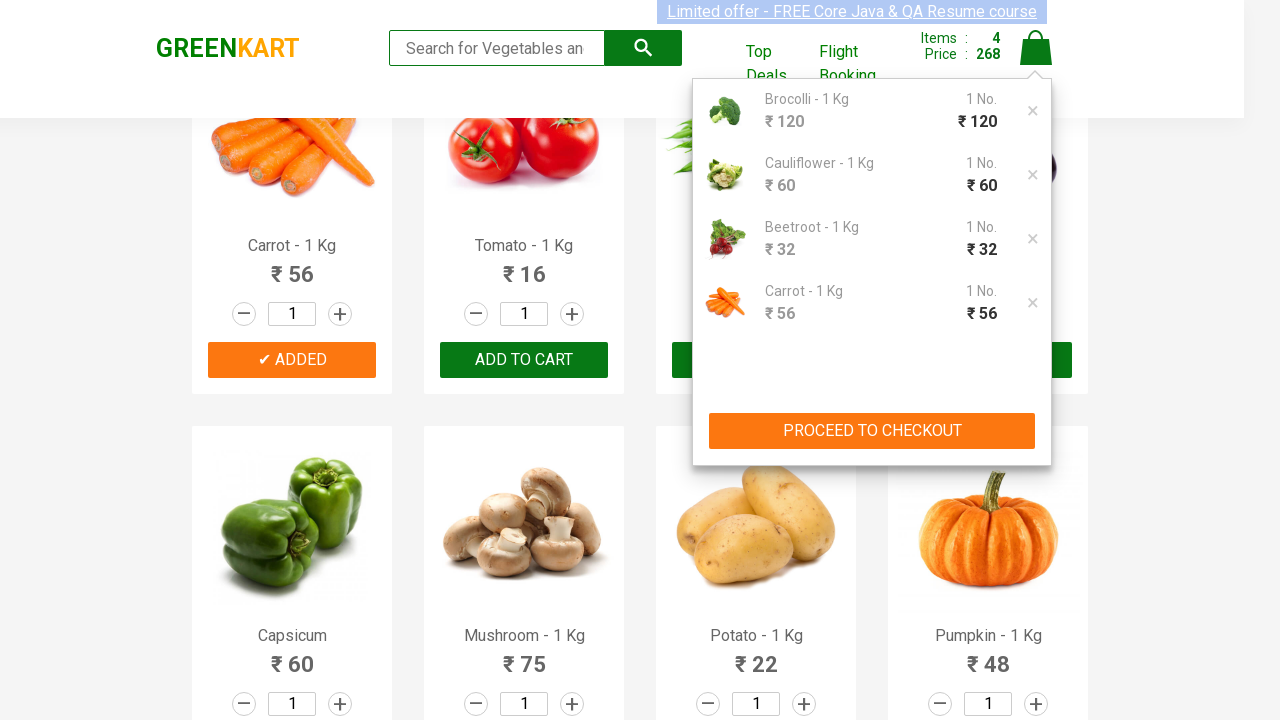

Clicked PROCEED TO CHECKOUT button at (872, 431) on xpath=//button[text()='PROCEED TO CHECKOUT']
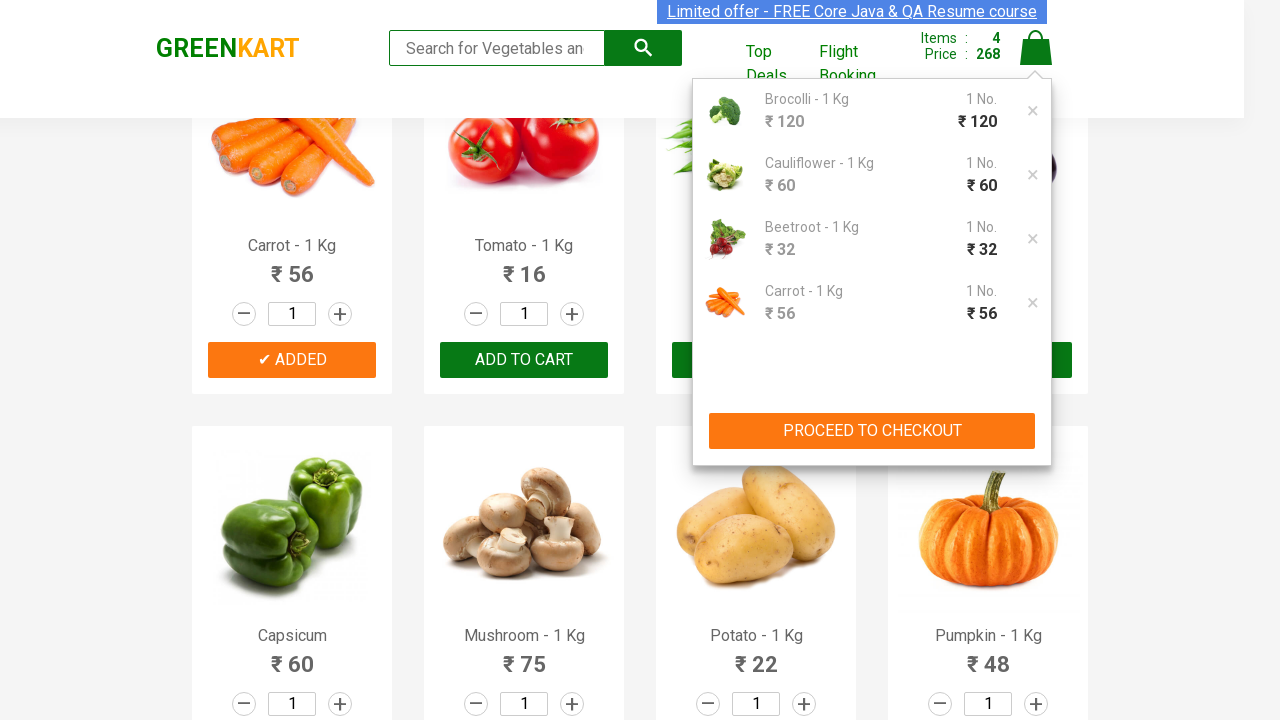

Entered promo code 'rahulshettyacademy' on input[placeholder='Enter promo code']
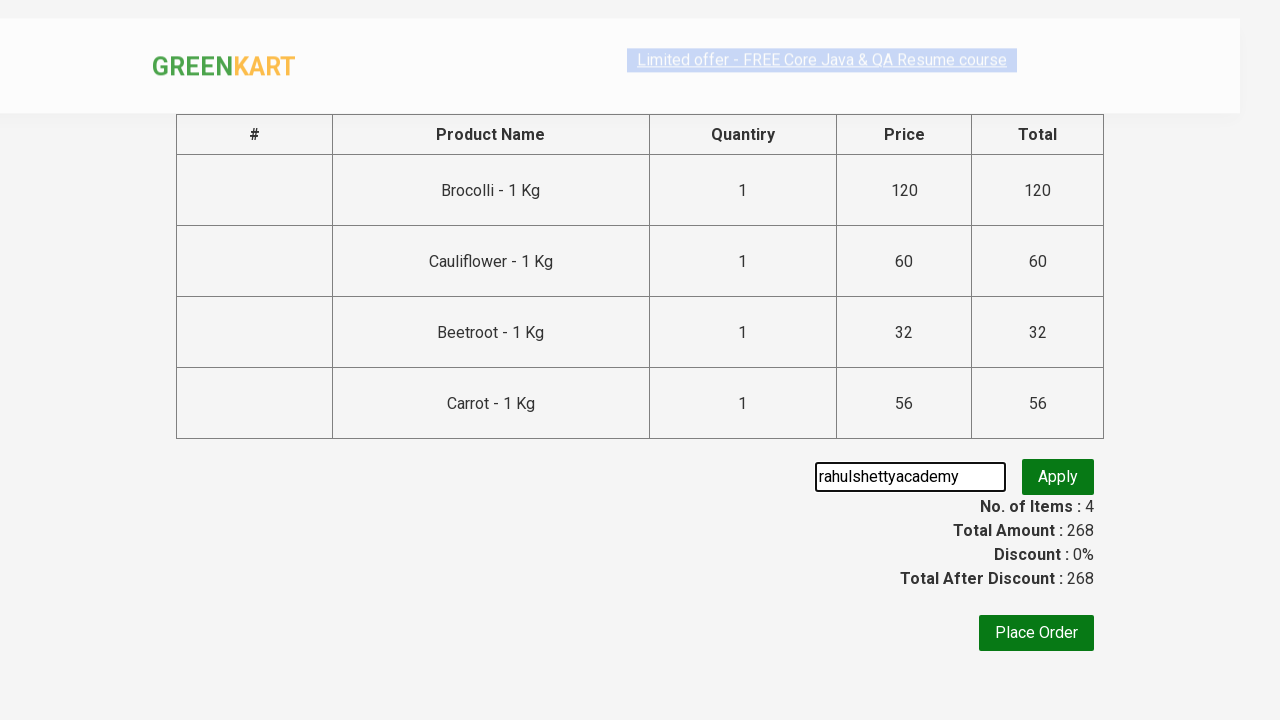

Clicked apply promo button at (1058, 477) on button.promoBtn
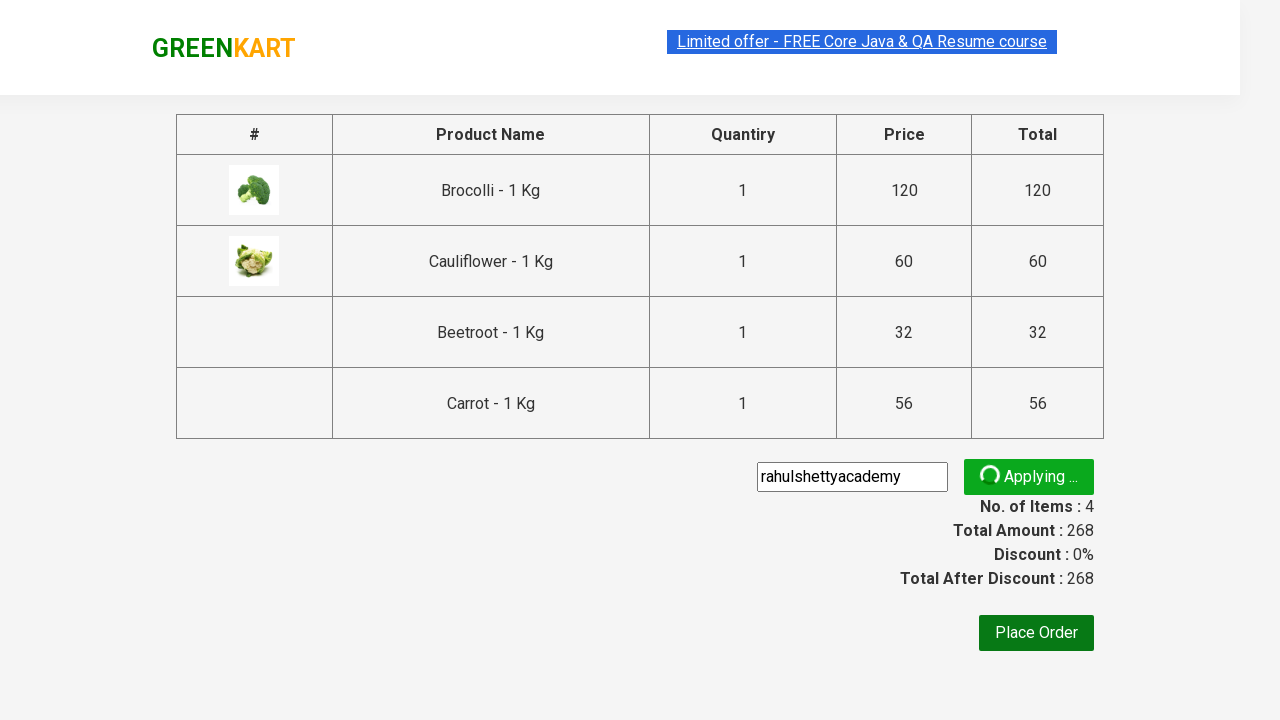

Promo code applied successfully - promo info appeared
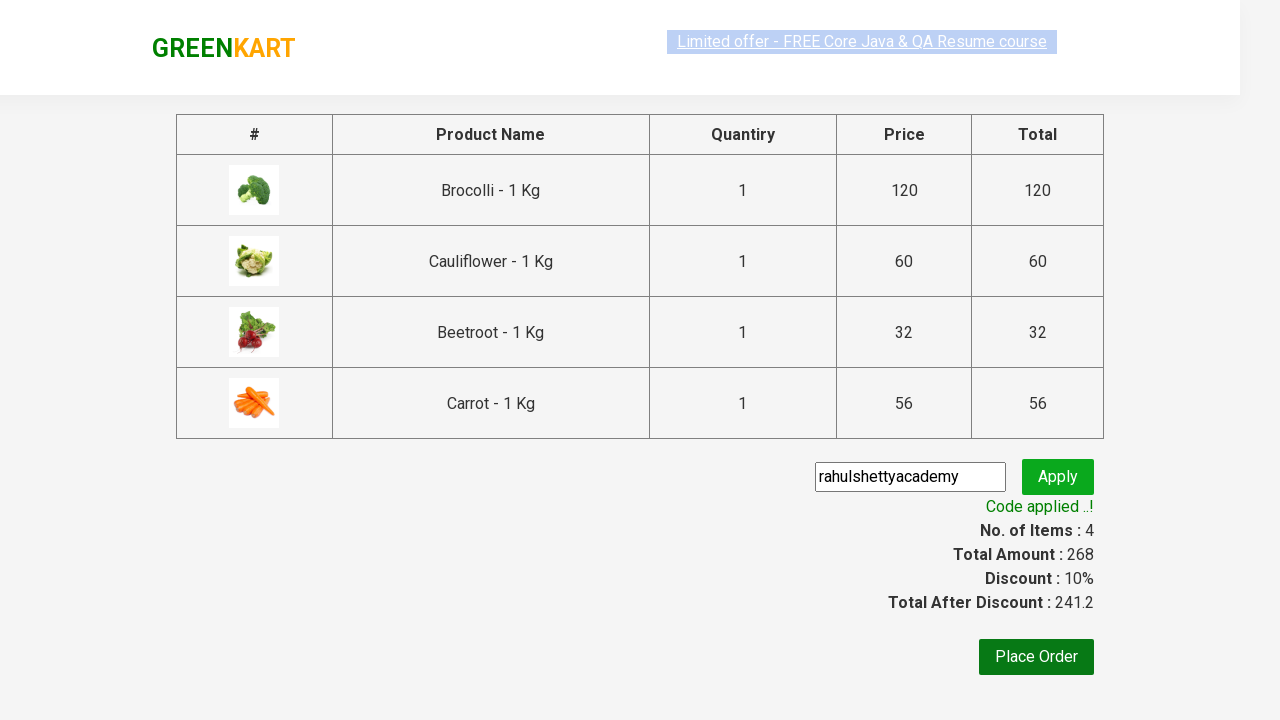

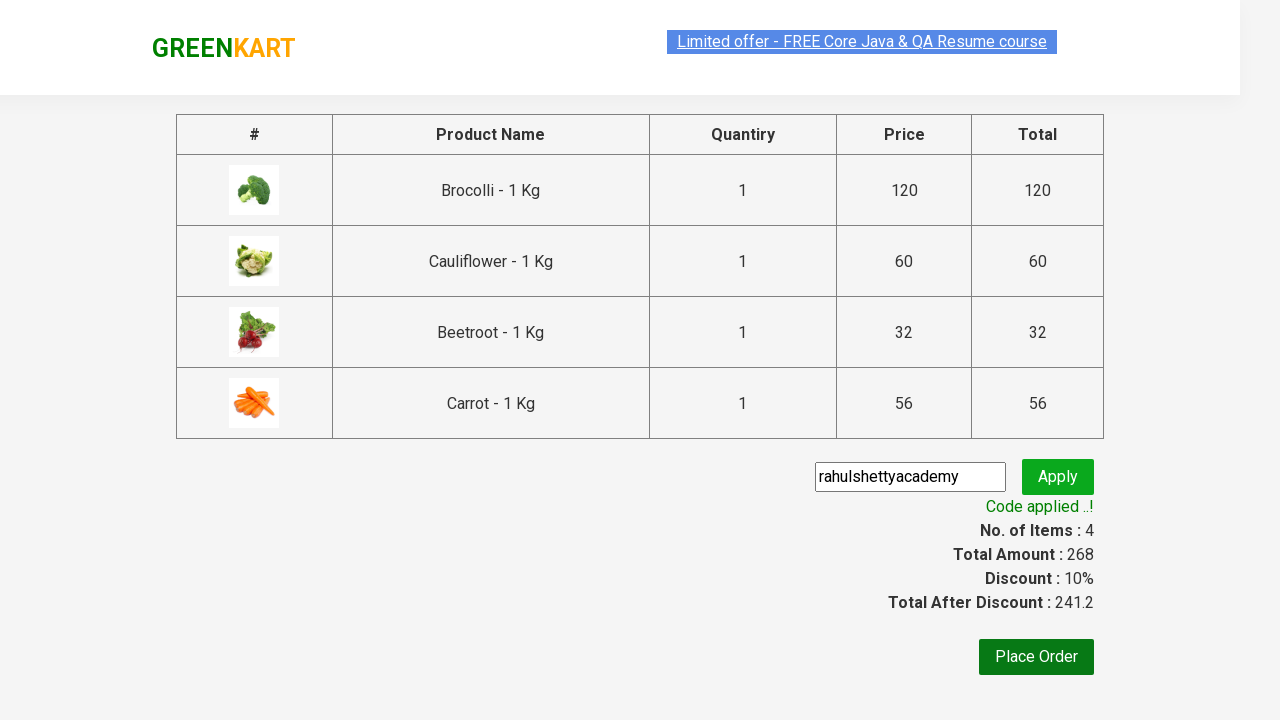